Tests alert confirmation dialog by clicking the confirm button and dismissing the alert

Starting URL: https://demoqa.com/

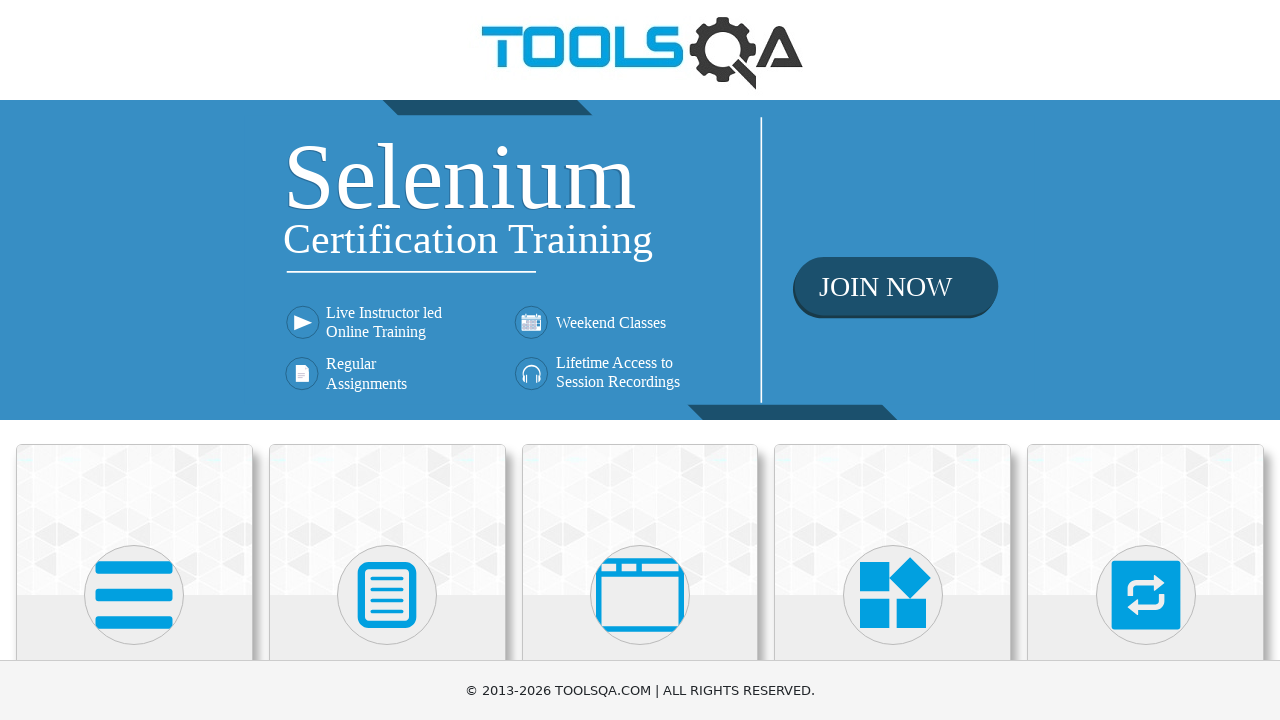

Clicked on 'Alerts, Frame & Windows' section at (640, 360) on xpath=//div[@class='card-body']/h5[text()='Alerts, Frame & Windows']
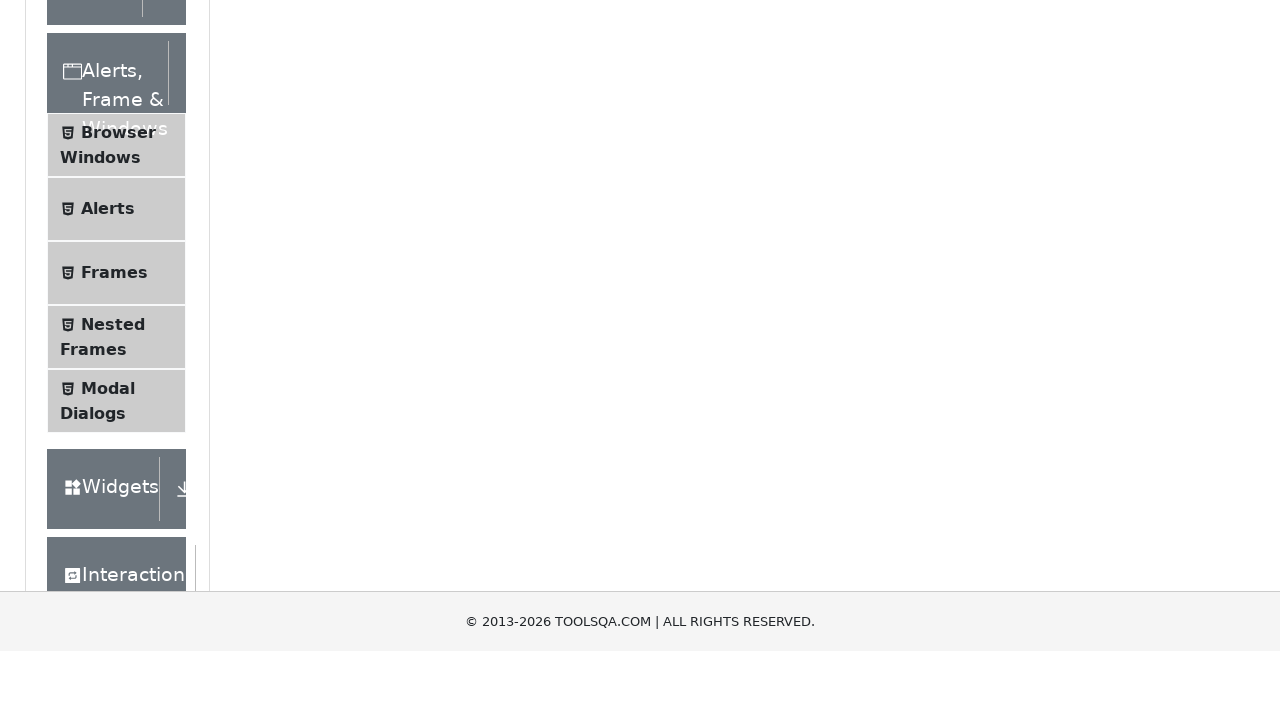

Clicked on 'Alerts' menu item at (108, 501) on xpath=//span[@class='text' and text()='Alerts']
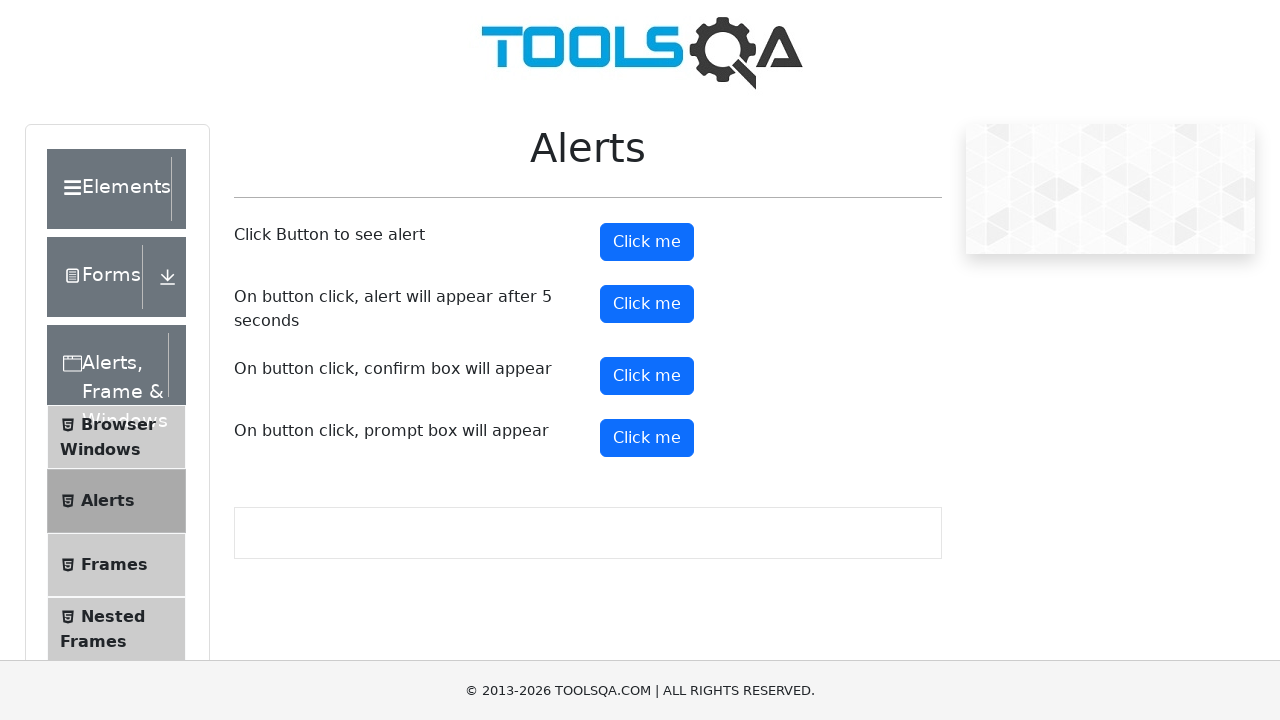

Set up dialog handler to dismiss alerts
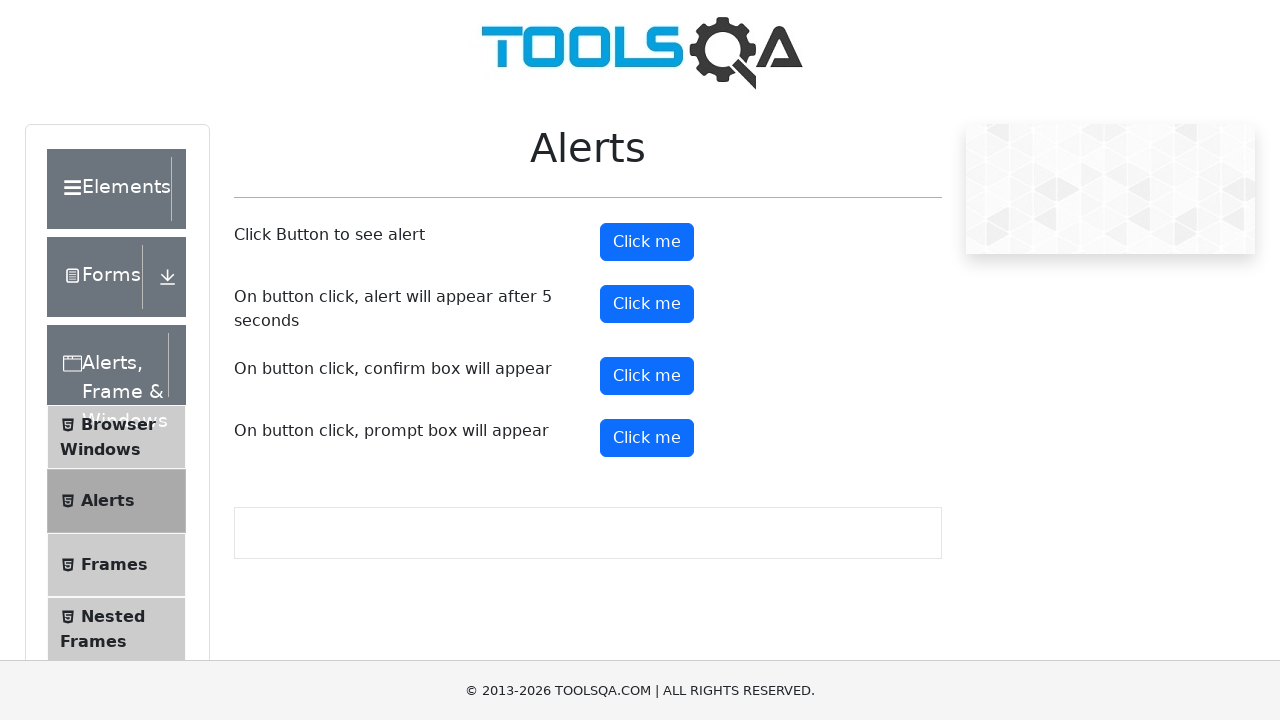

Clicked confirm button to trigger alert dialog at (647, 376) on #confirmButton
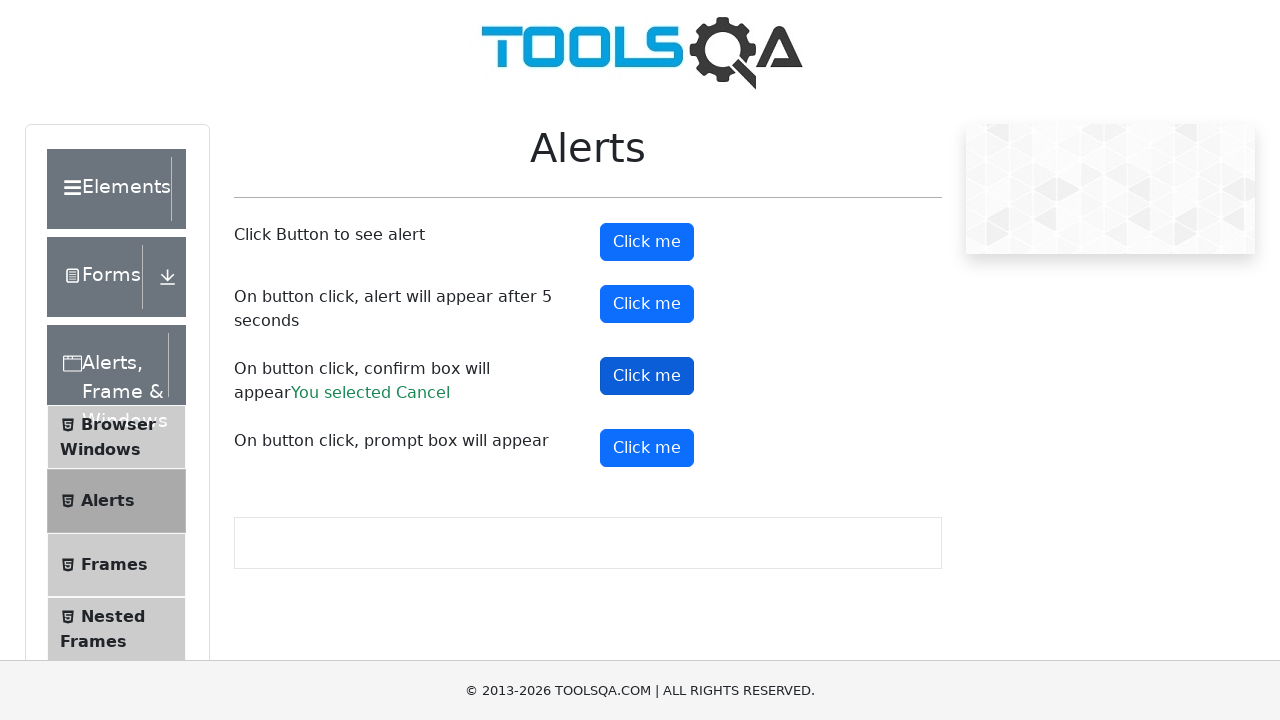

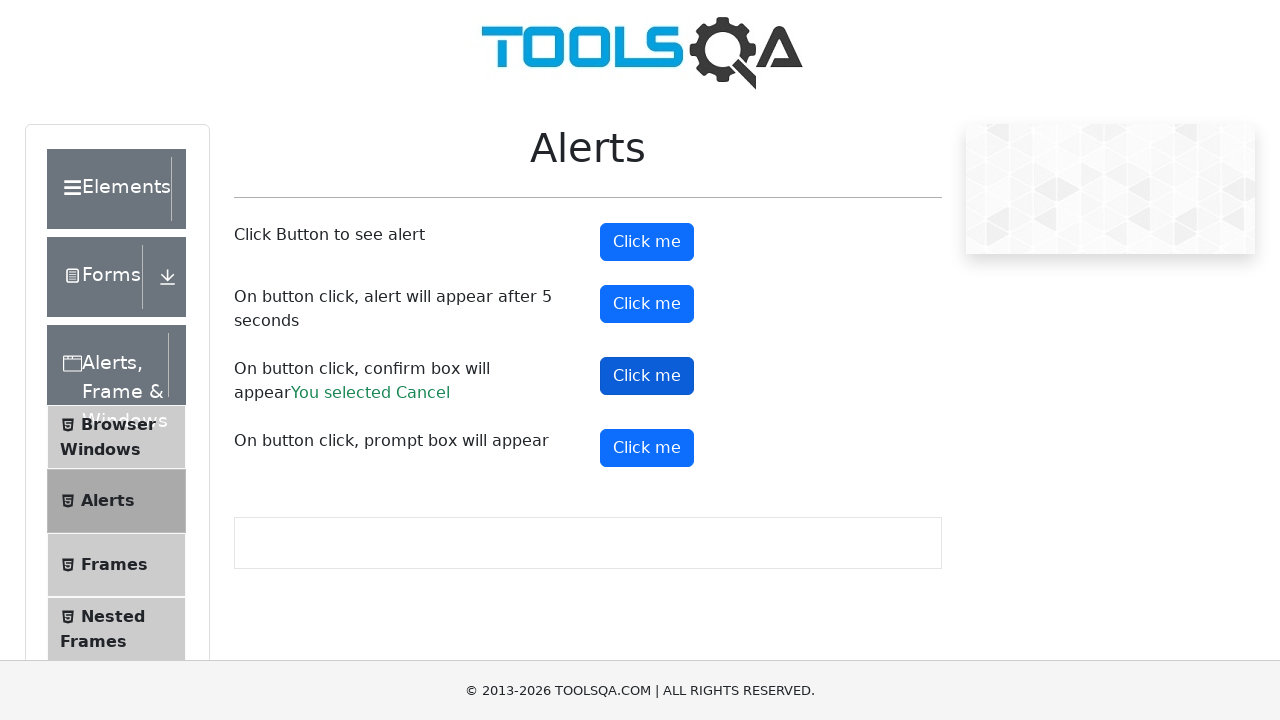